Tests dropdown selection functionality by selecting options from a currency dropdown using different selection methods (by index and by value)

Starting URL: https://rahulshettyacademy.com/dropdownsPractise/

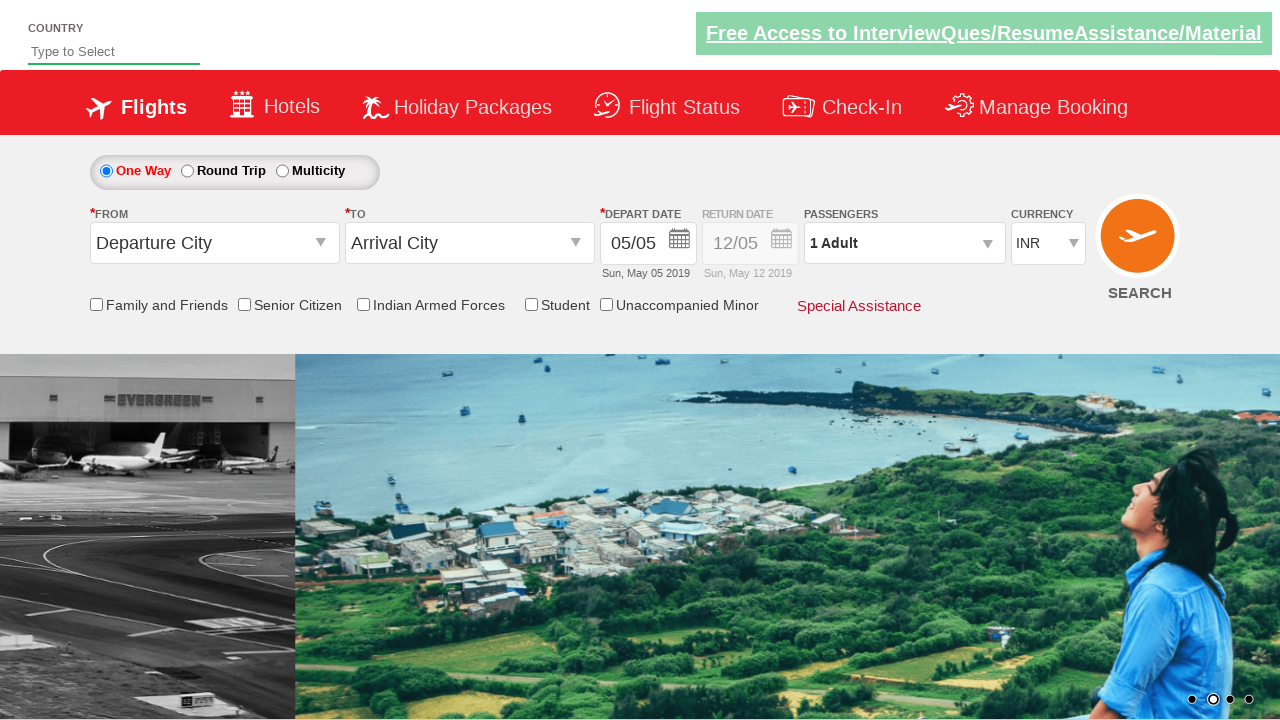

Currency dropdown element became visible
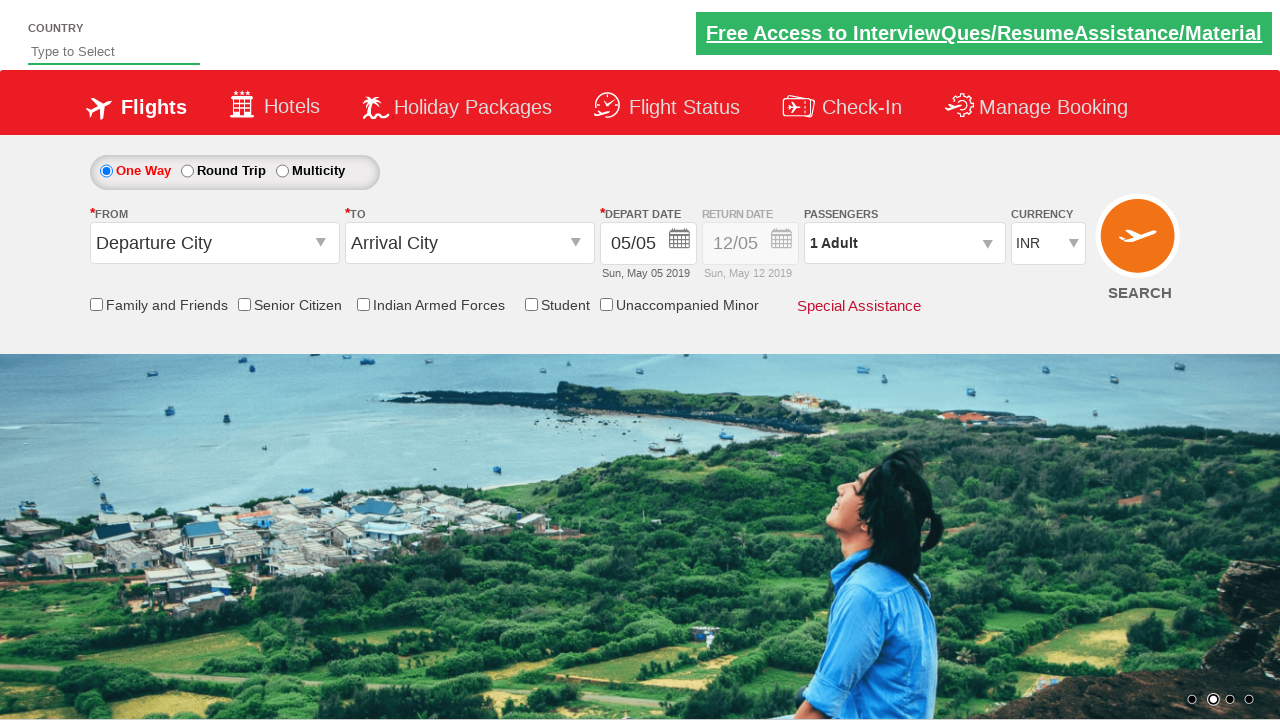

Selected currency dropdown option by index 3 (4th option) on #ctl00_mainContent_DropDownListCurrency
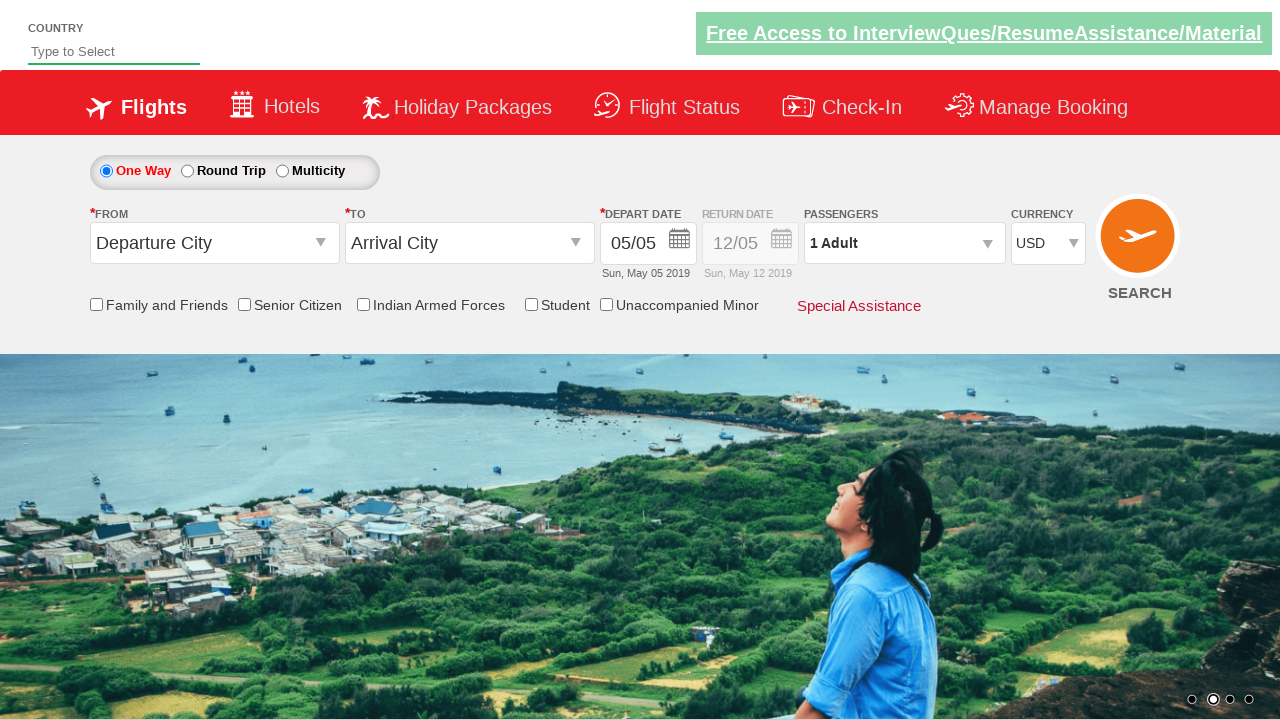

Selected currency dropdown option with value 'INR' on #ctl00_mainContent_DropDownListCurrency
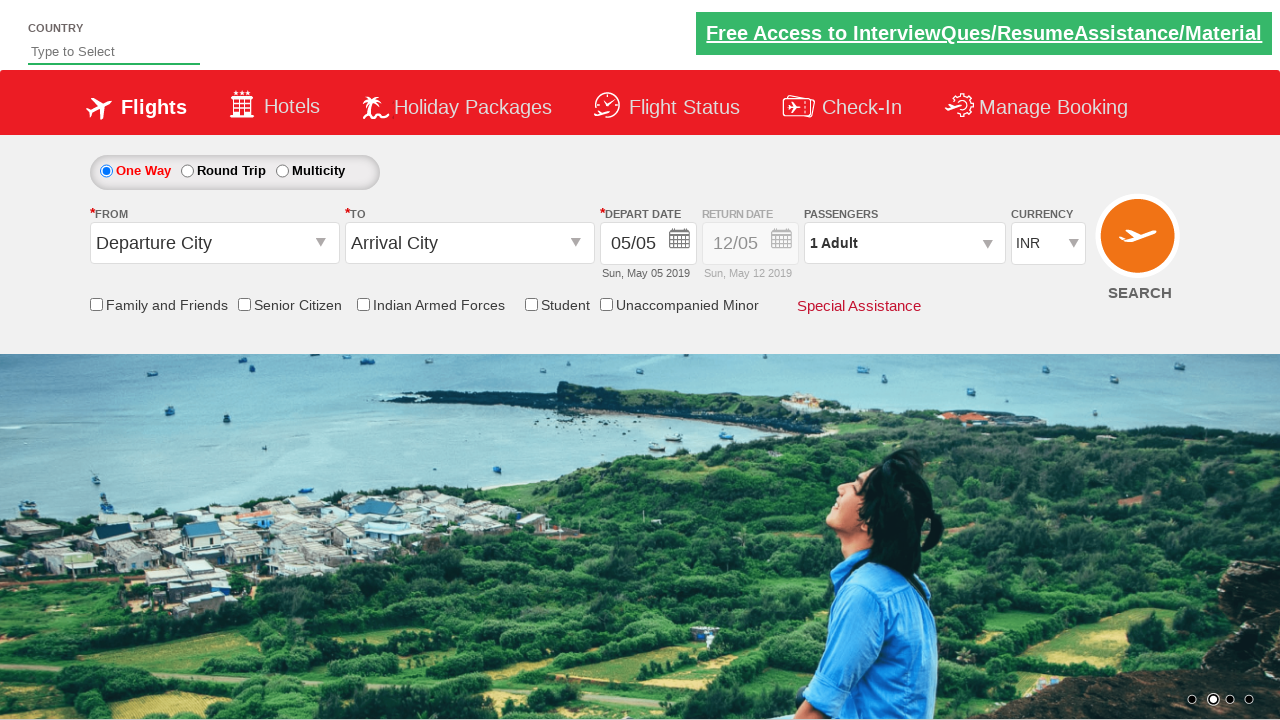

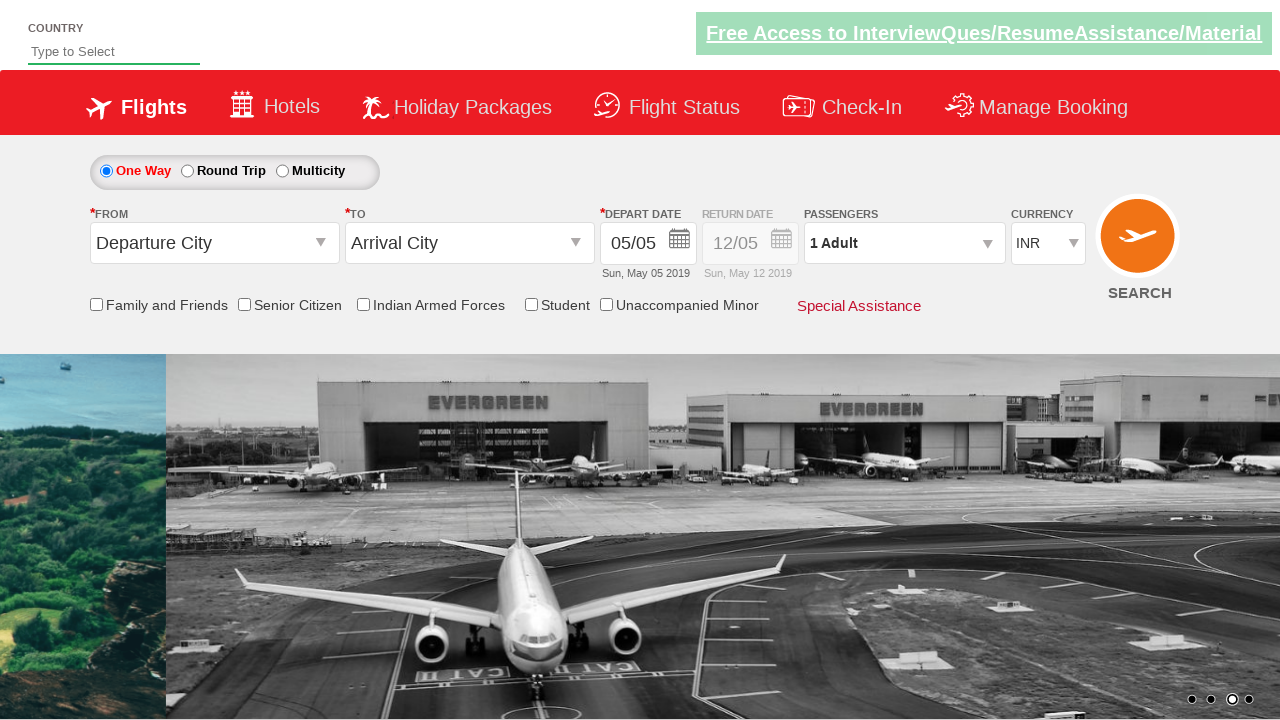